Tests a registration form by filling out required fields (first name, last name, email, phone, address) and submitting, then verifies the success message is displayed.

Starting URL: http://suninjuly.github.io/registration1.html

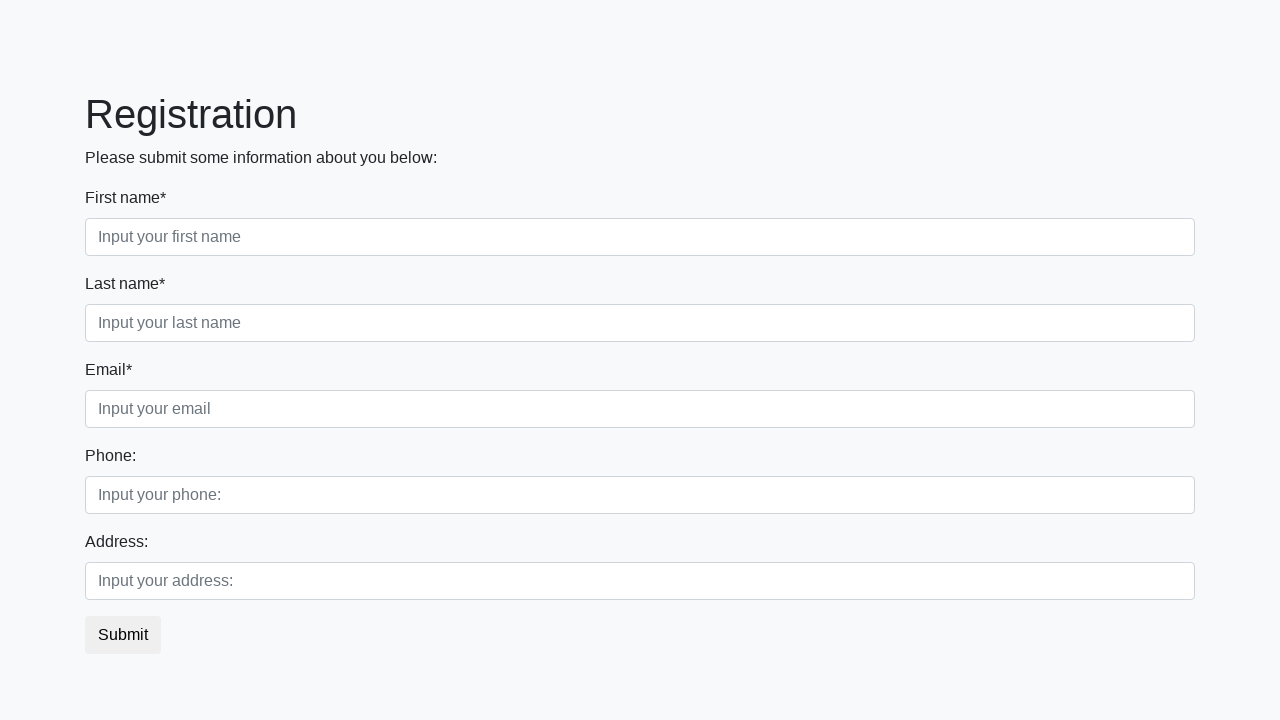

Filled first name field with 'Ivan' on [placeholder="Input your first name"]
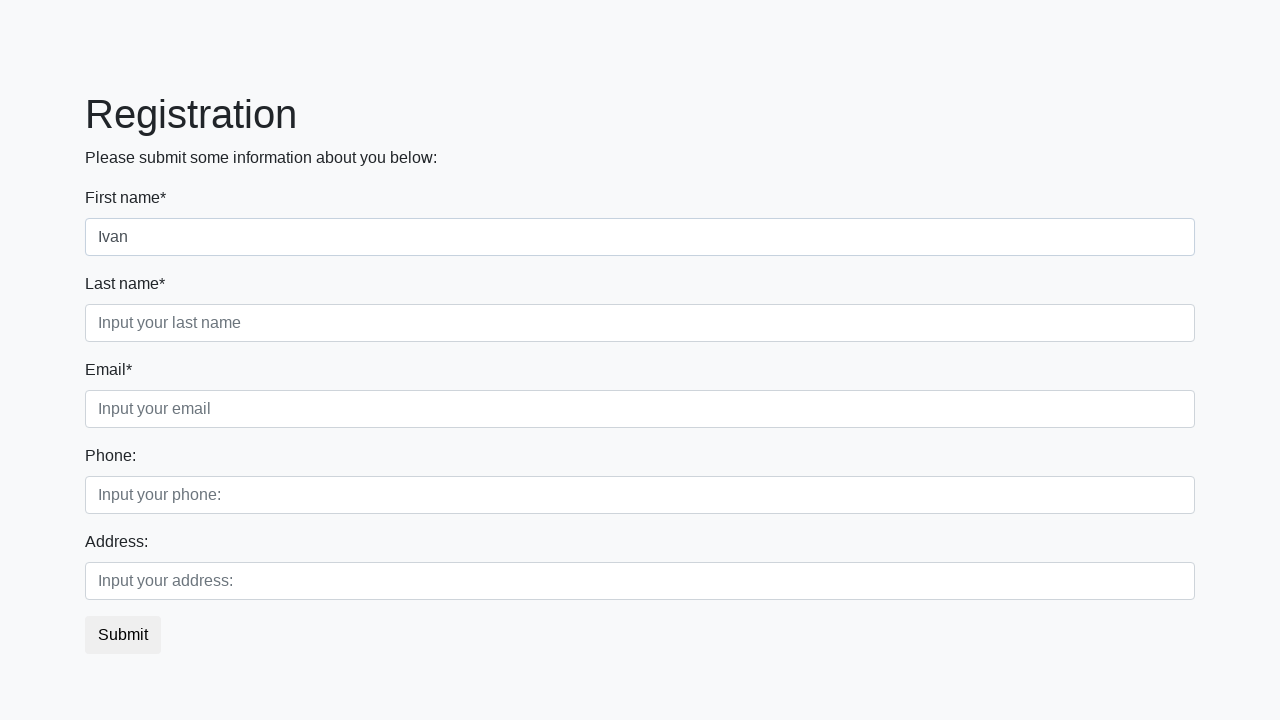

Filled last name field with 'Ivanov' on [placeholder="Input your last name"]
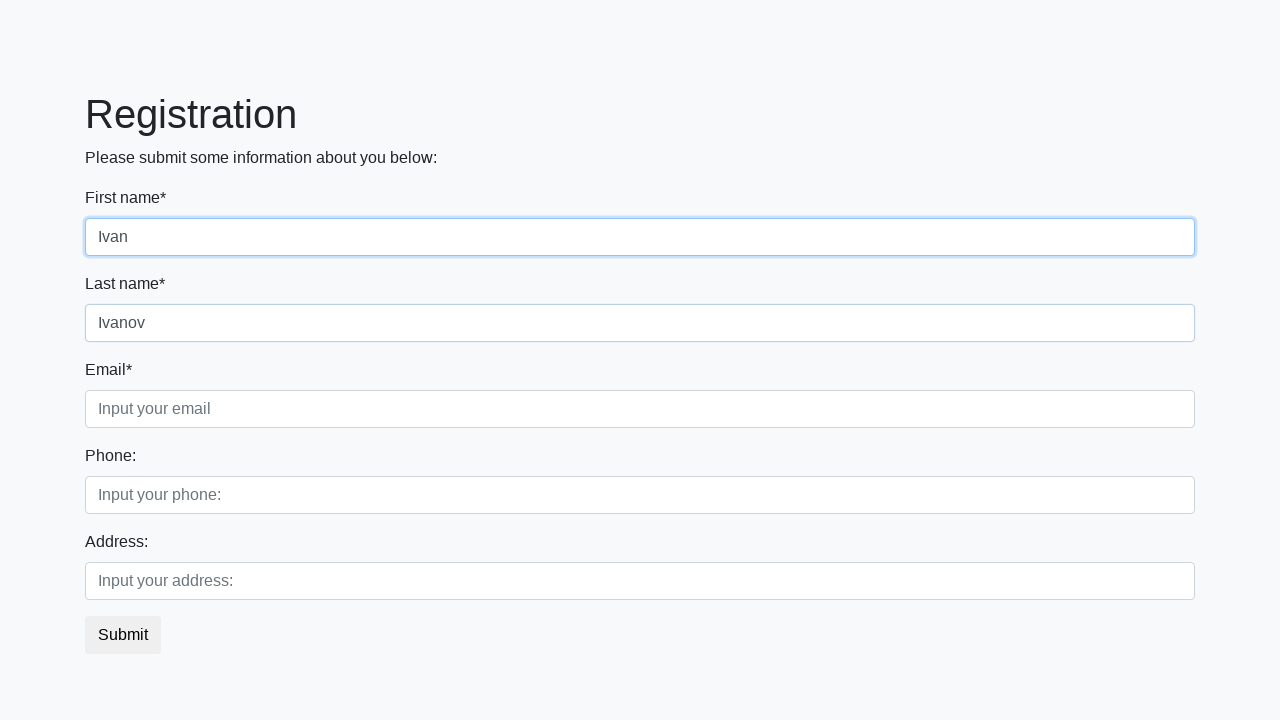

Filled email field with 'testuser@example.com' on [placeholder="Input your email"]
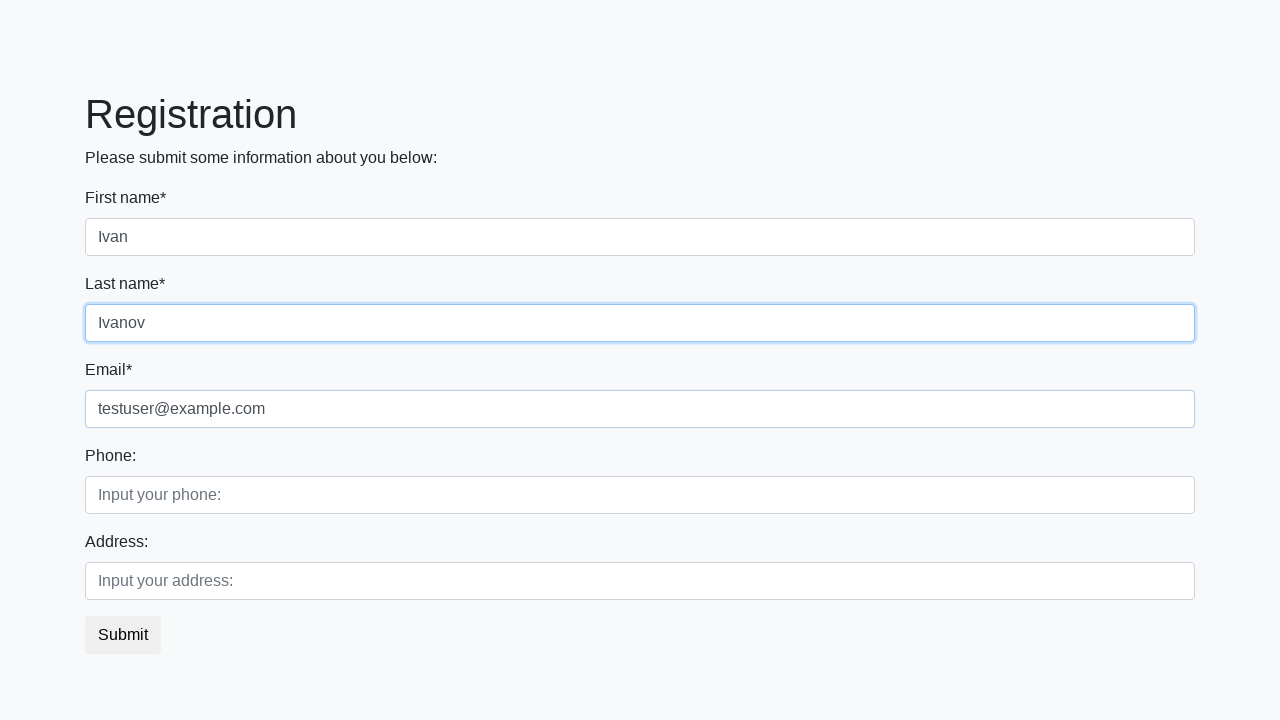

Filled phone field with '1234567890' on [placeholder="Input your phone:"]
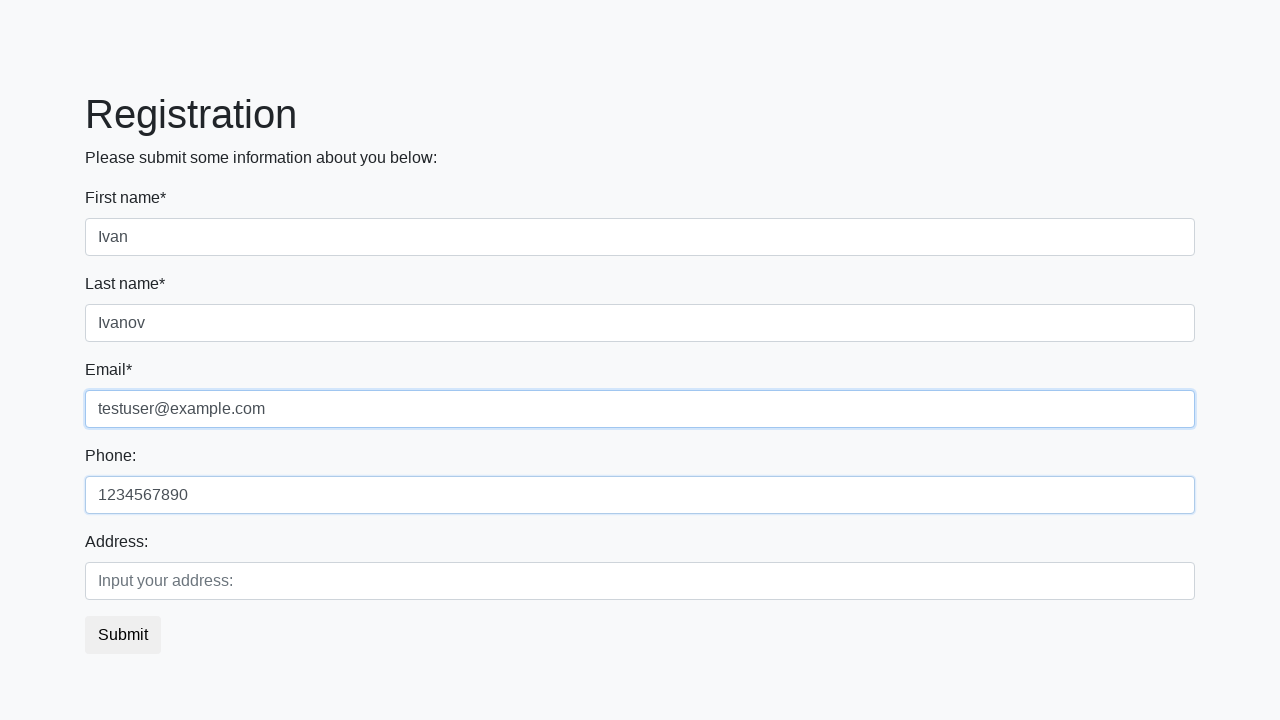

Filled address field with 'Russia' on [placeholder="Input your address:"]
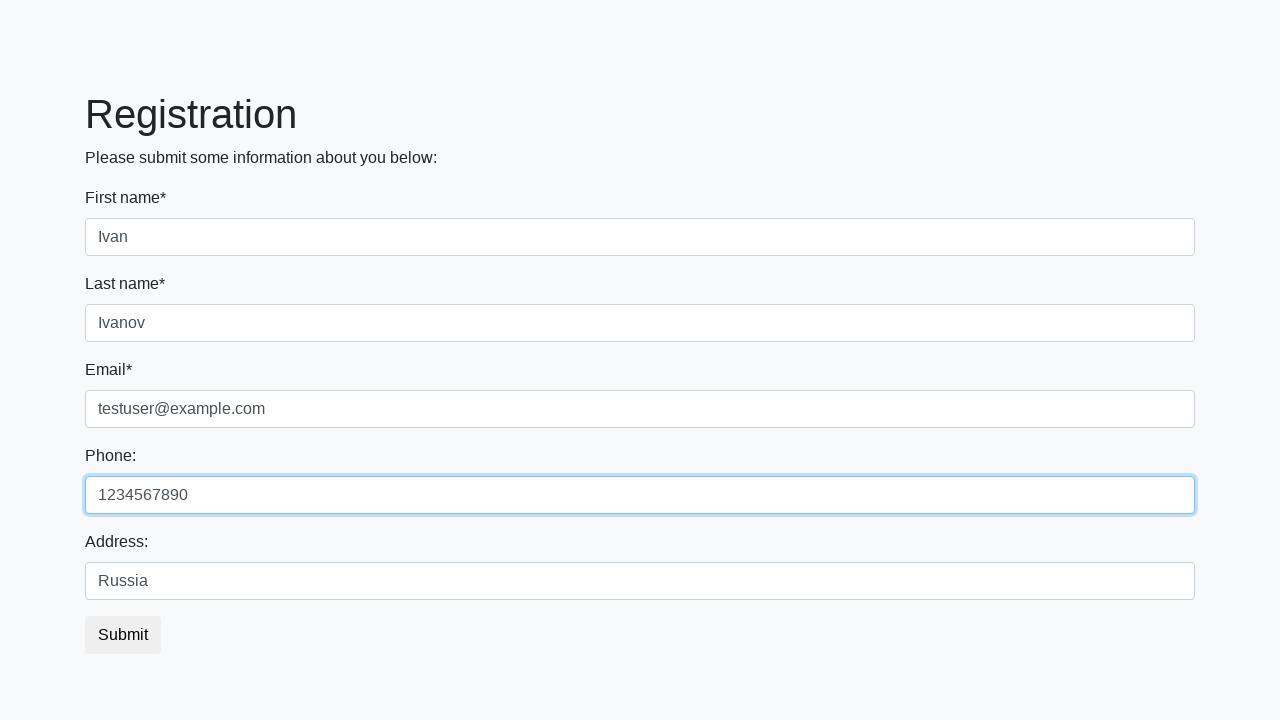

Clicked submit button to register at (123, 635) on button.btn
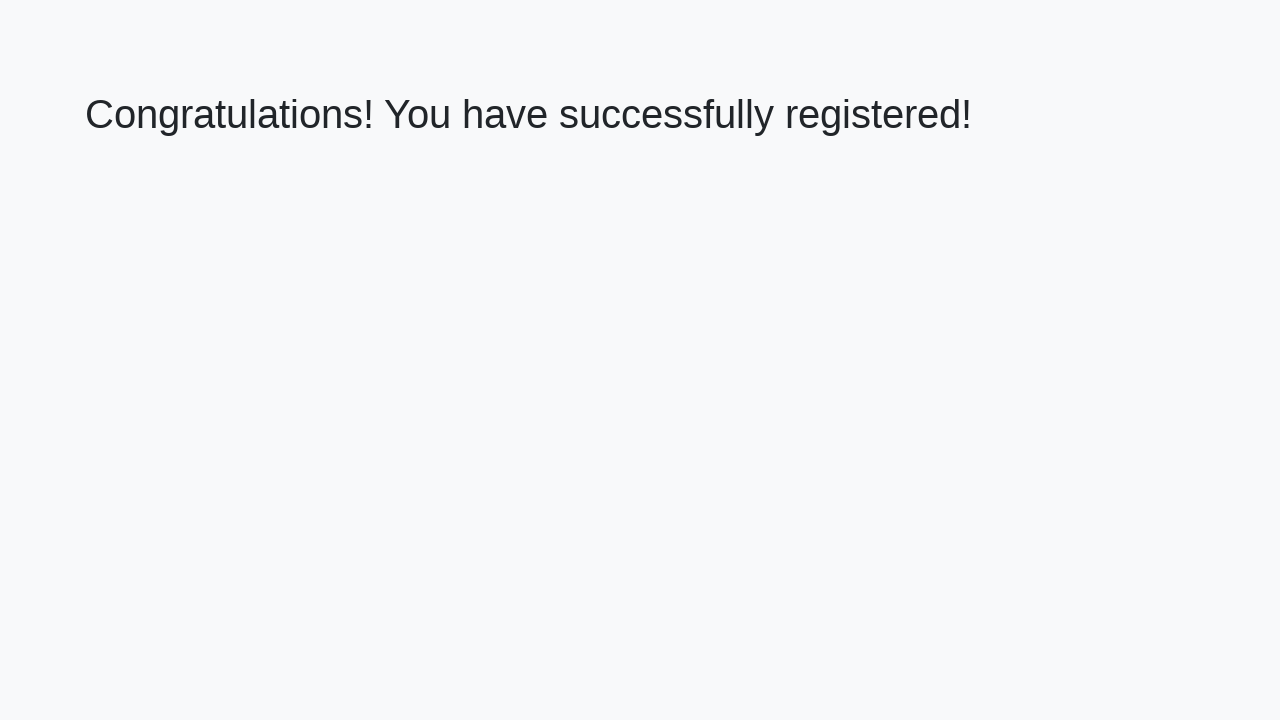

Success message heading loaded
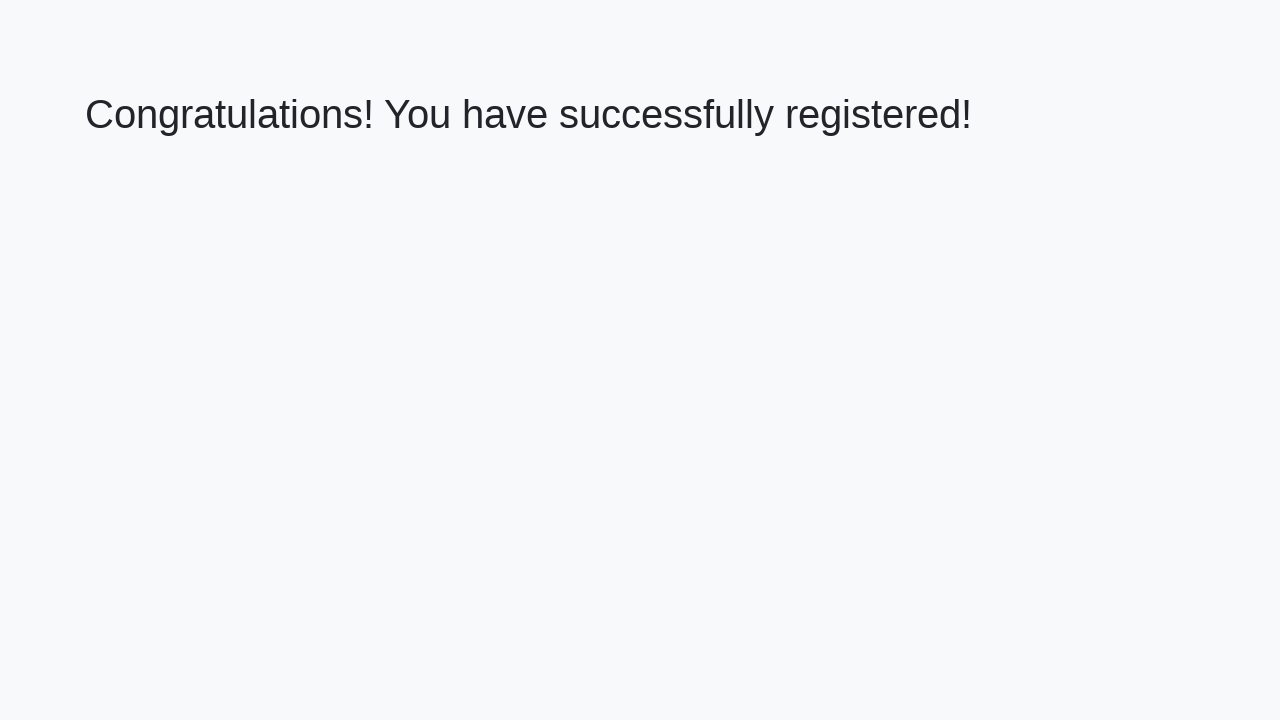

Retrieved success message: 'Congratulations! You have successfully registered!'
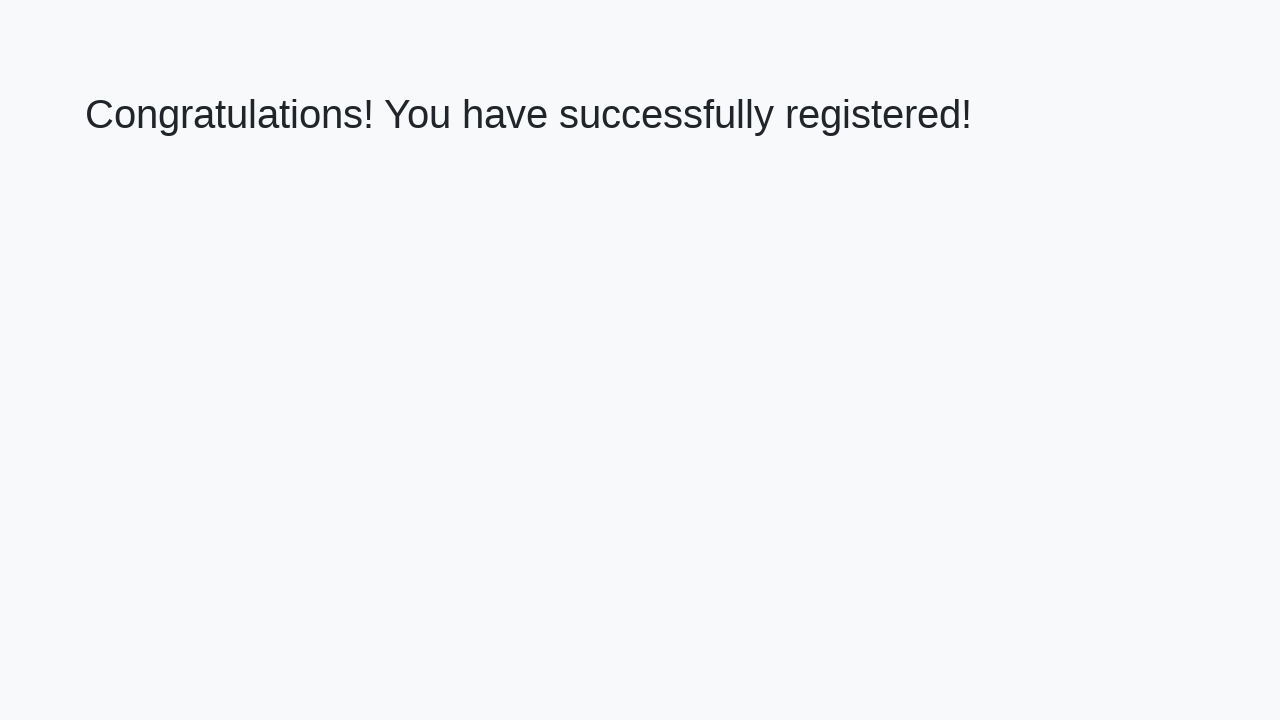

Verified success message matches expected text
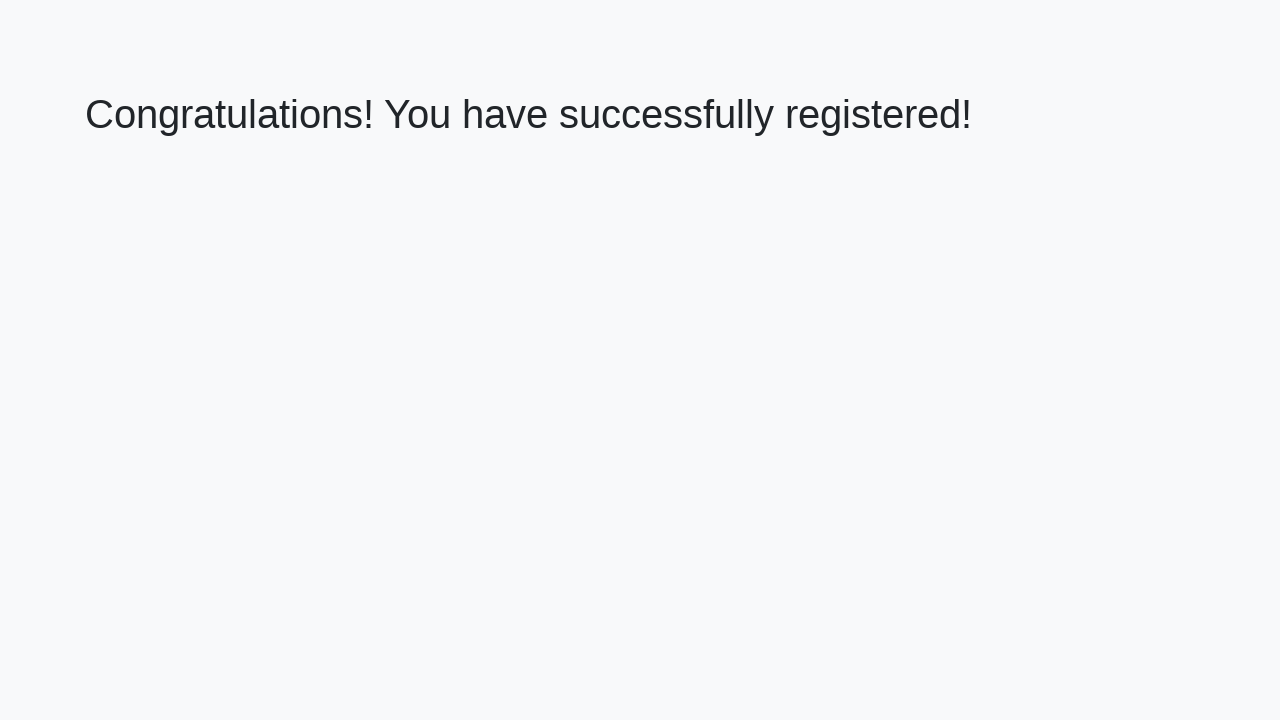

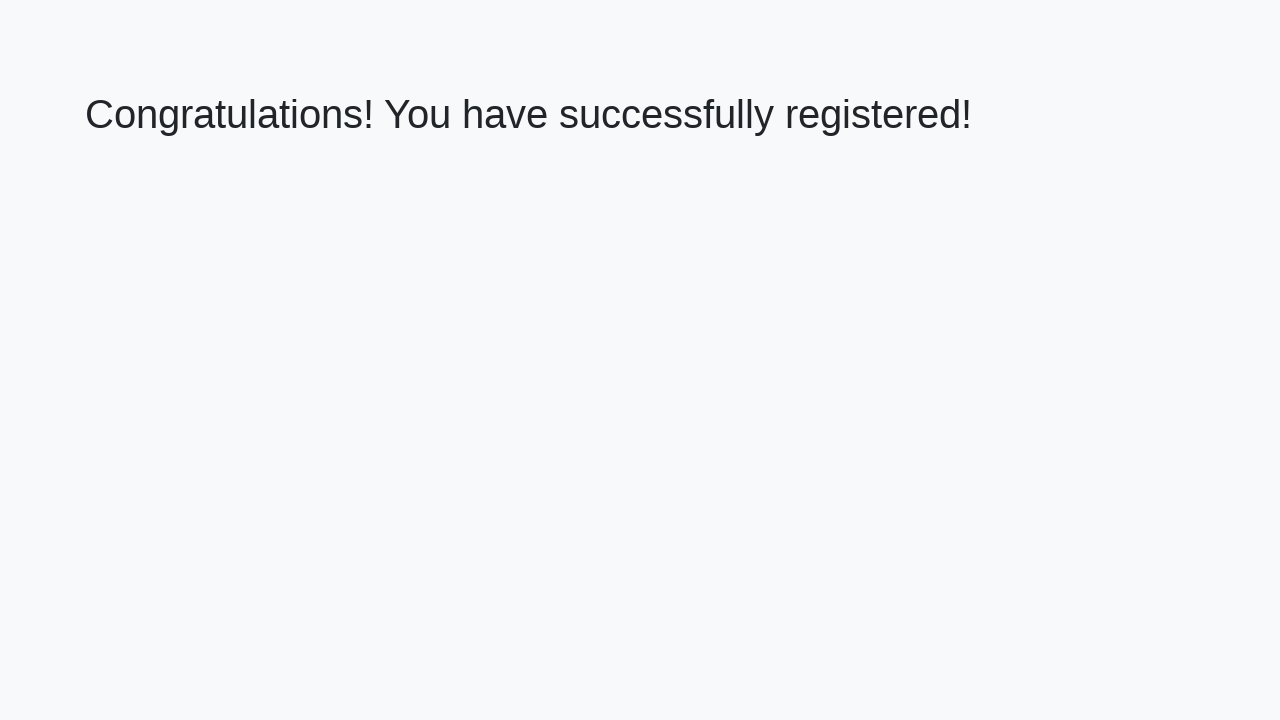